Tests the Use Example feature by selecting Base64 Encode and clicking Use Example to populate the input field.

Starting URL: https://string-converter.dev.devtools.site

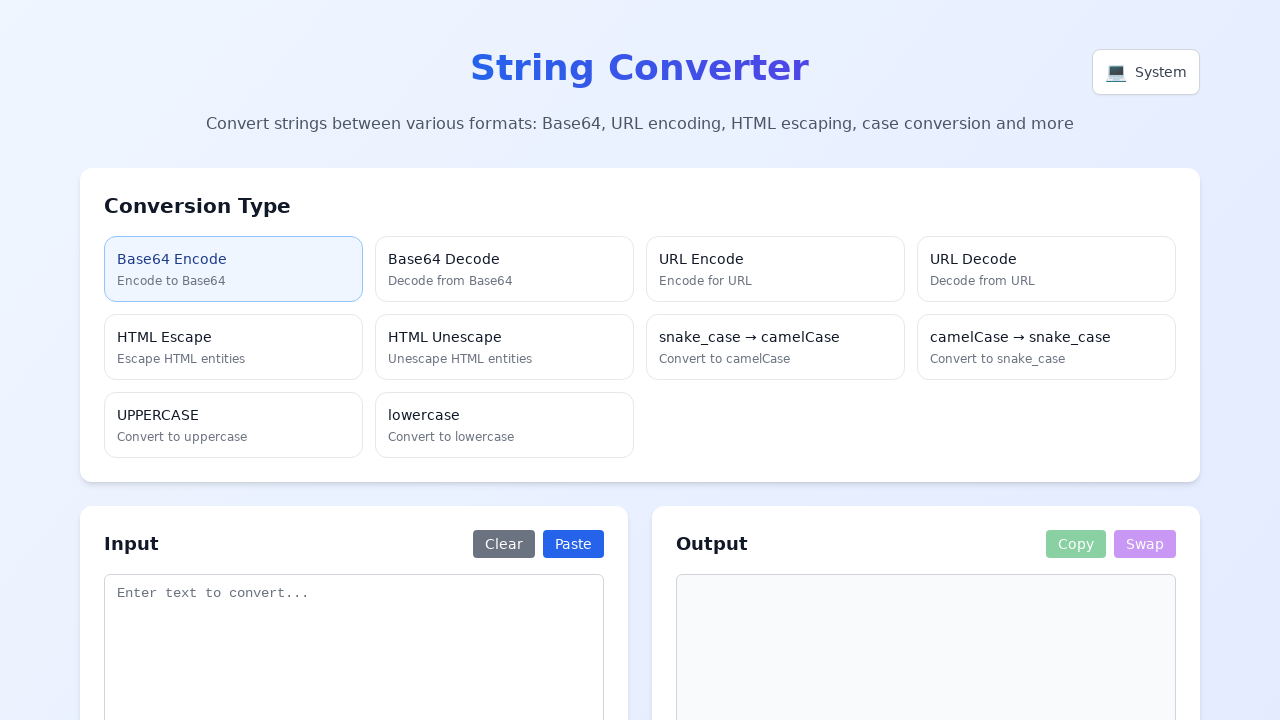

Waited for SPA to load
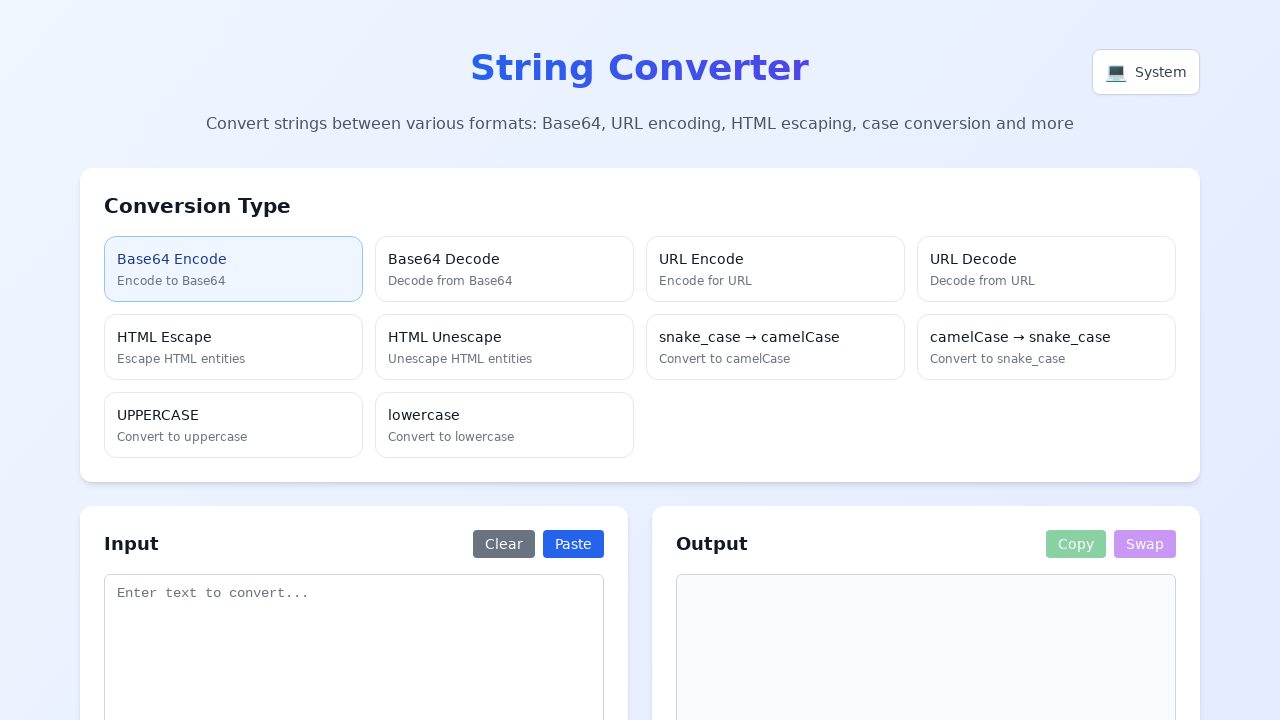

Clicked on Base64 Encode option at (234, 259) on text=Base64 Encode
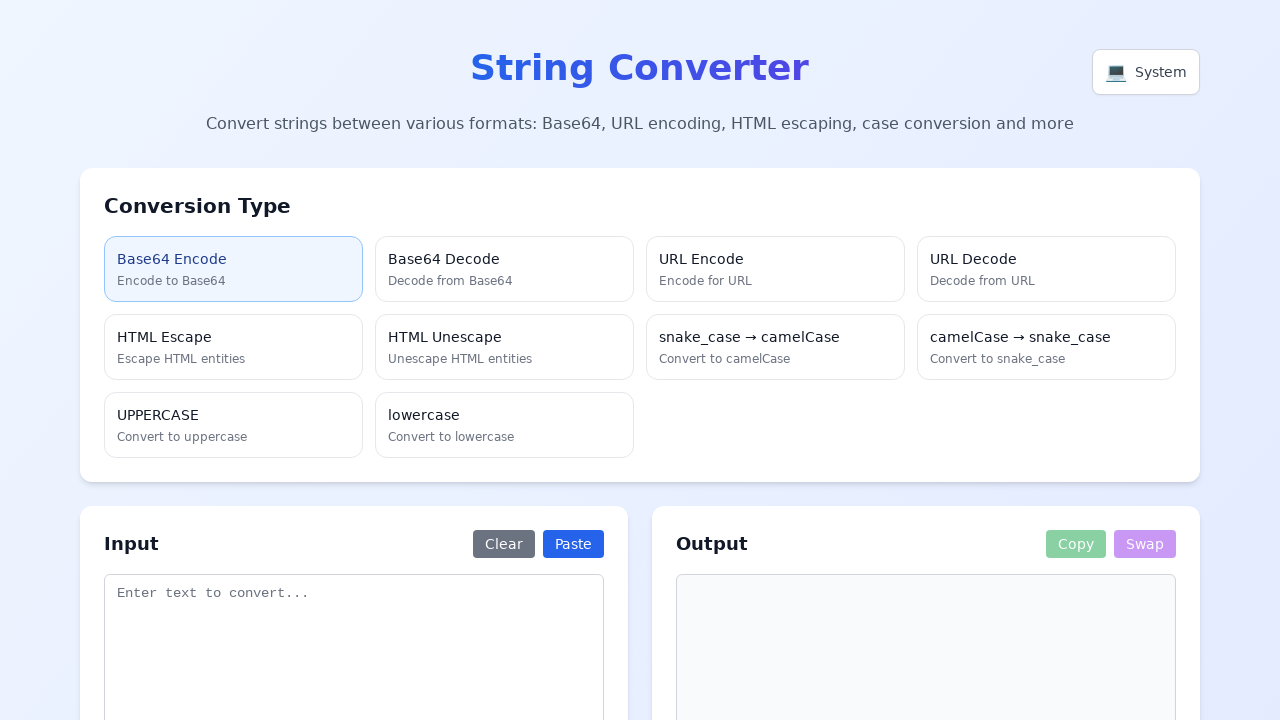

Waited for Base64 Encode examples to load
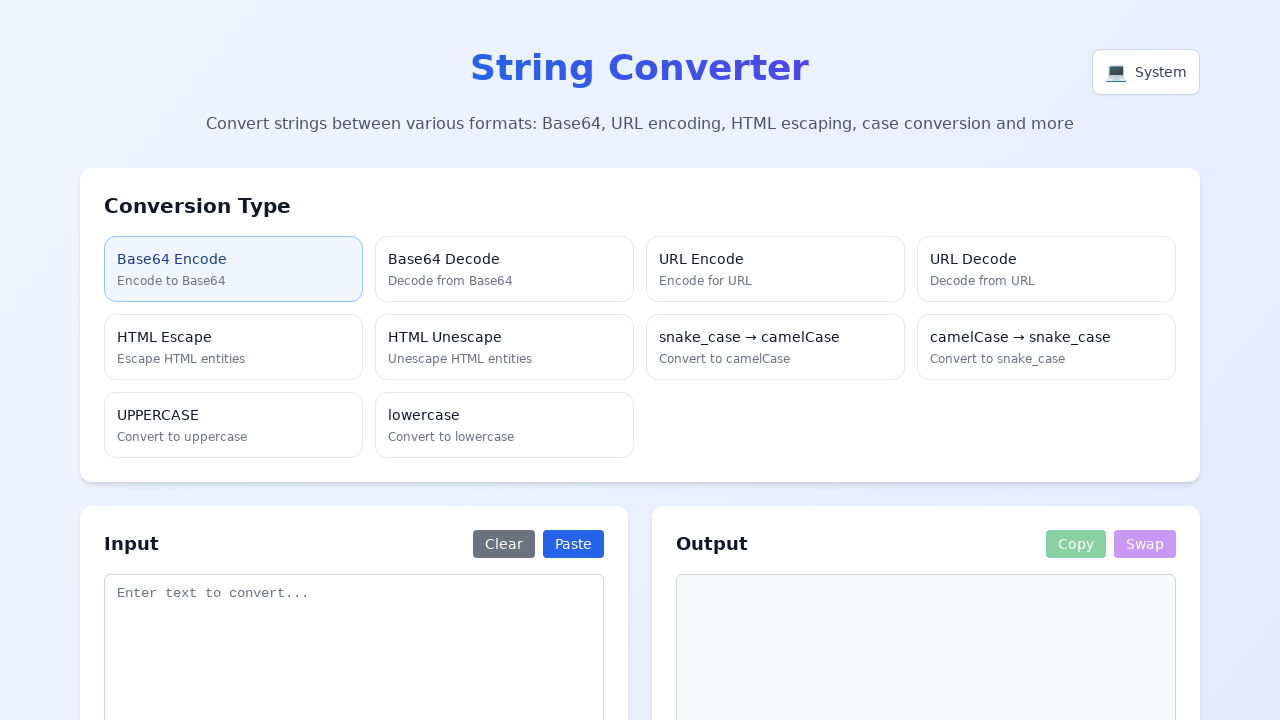

Clicked 'Use Example' button to populate input field at (1113, 428) on button:has-text("Use Example")
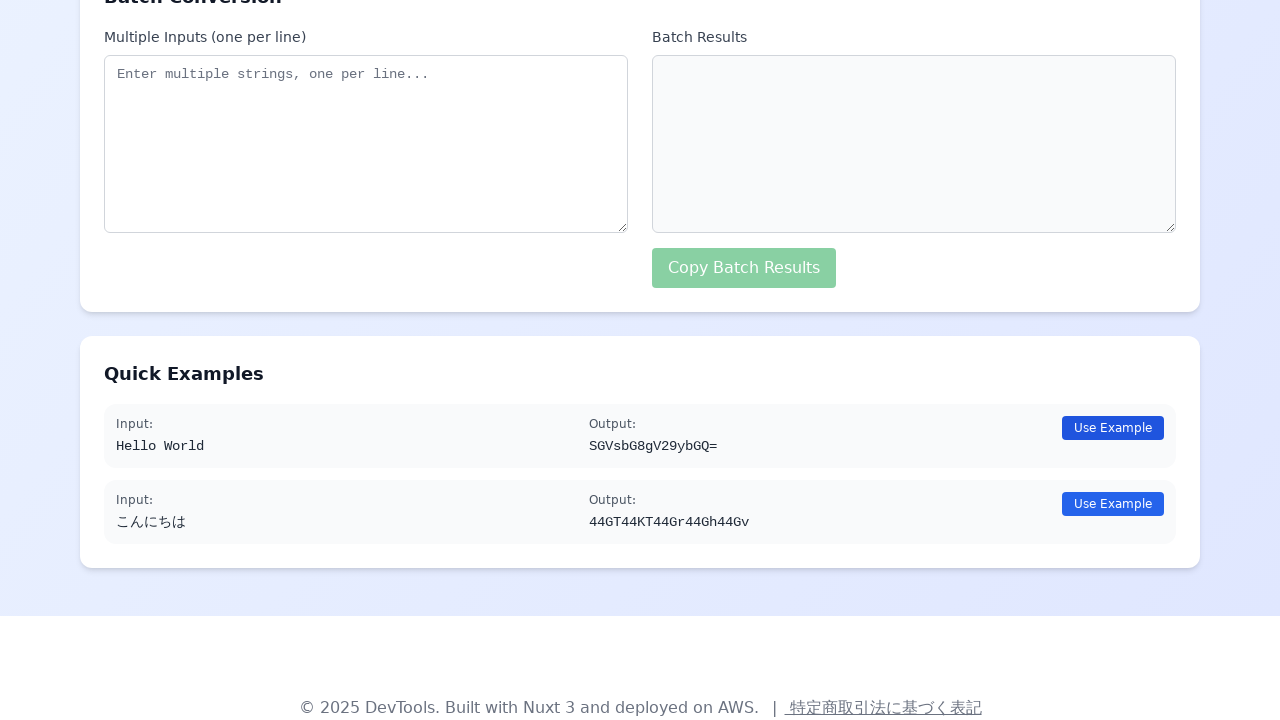

Located input field with placeholder text
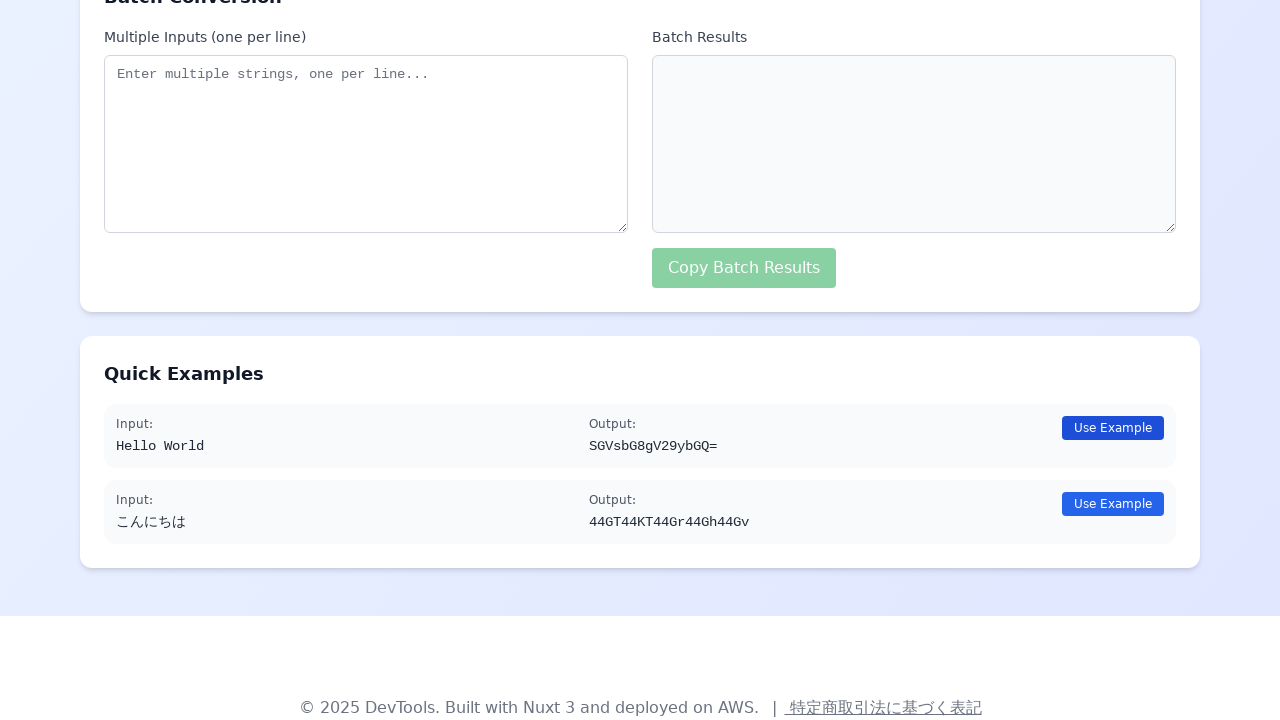

Retrieved input field value
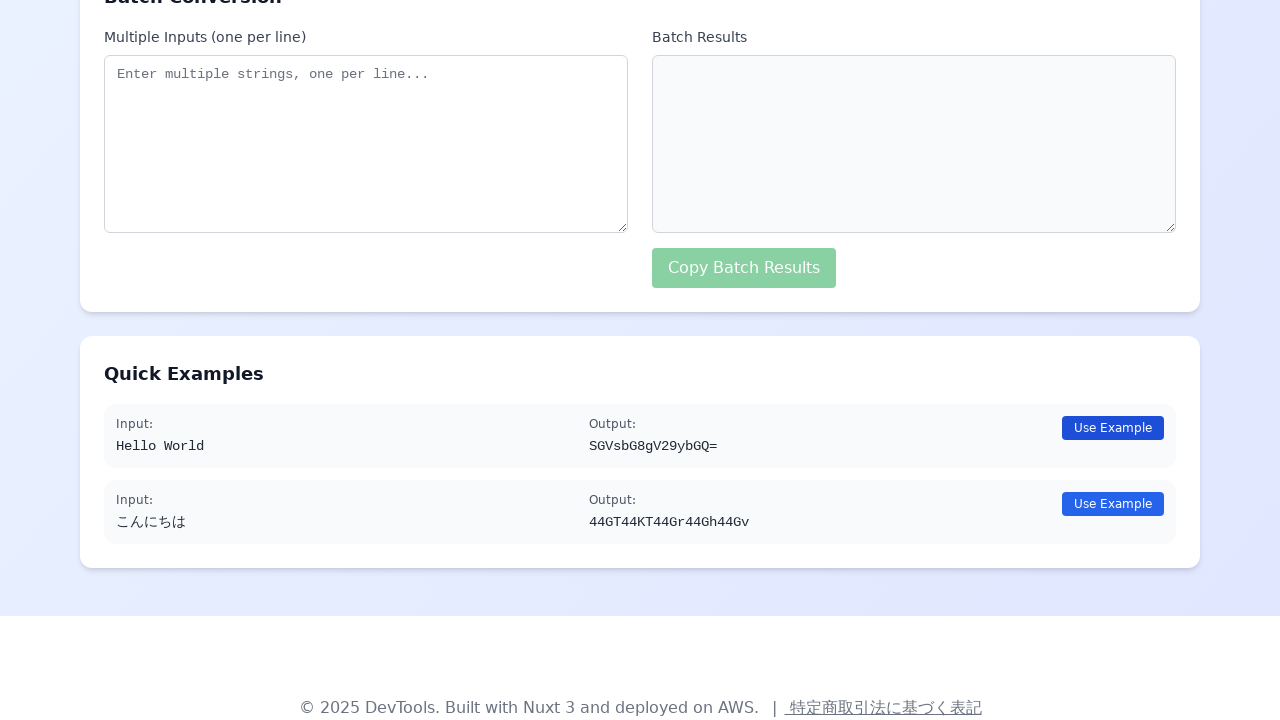

Asserted that input field contains 'Hello World'
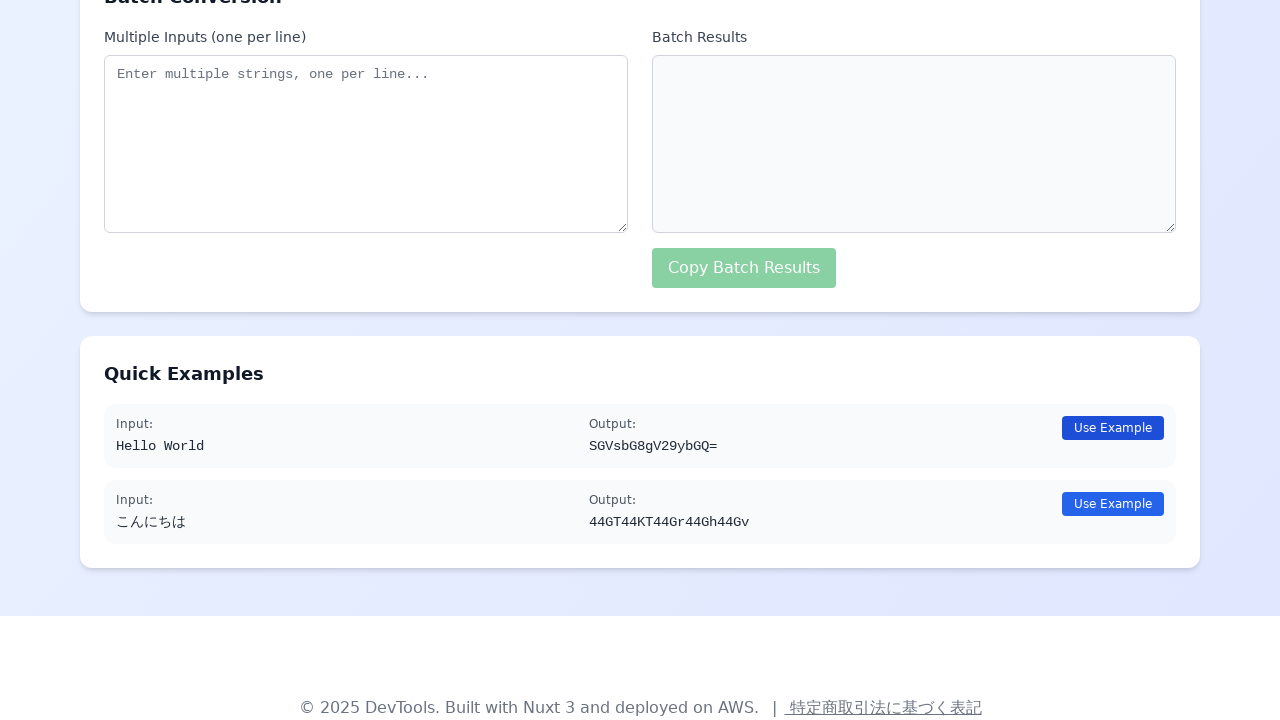

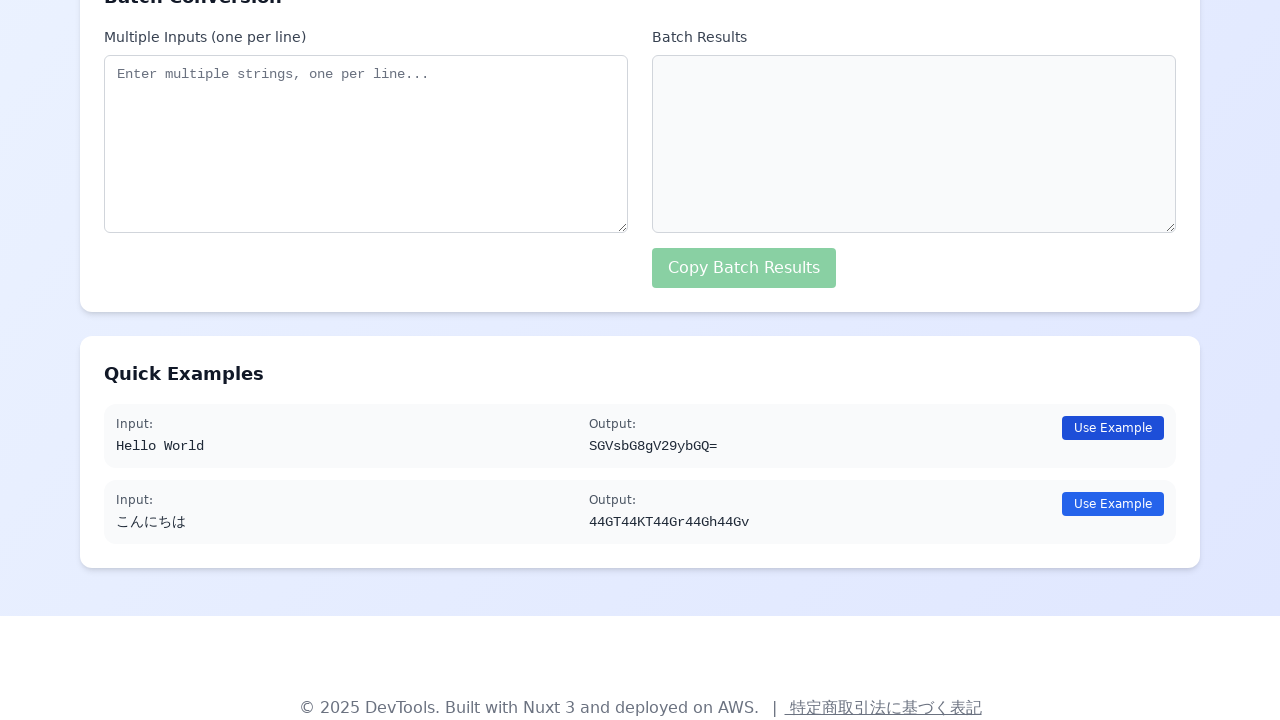